Tests form field interaction by clearing pre-filled values and entering new credentials in username and password fields

Starting URL: https://demo.vtiger.com/vtigercrm

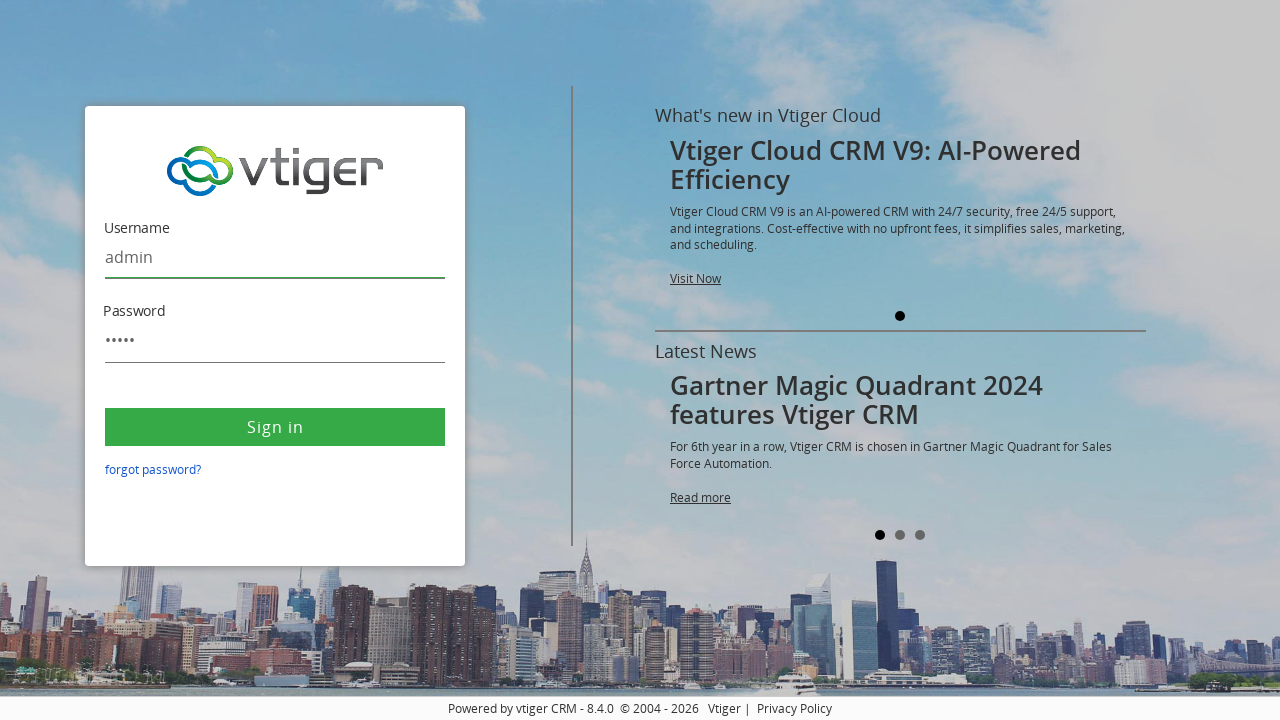

Cleared pre-filled value from username field on #username
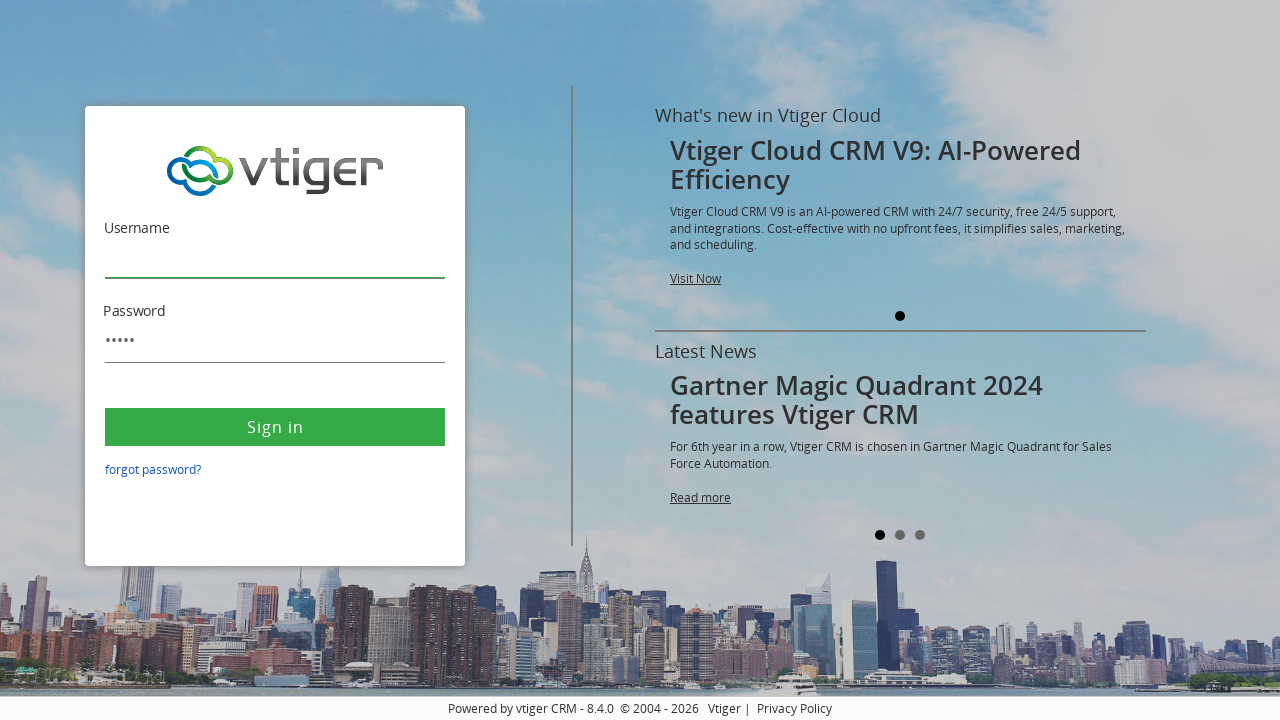

Entered new username 'Test21@gmail.com' in username field on #username
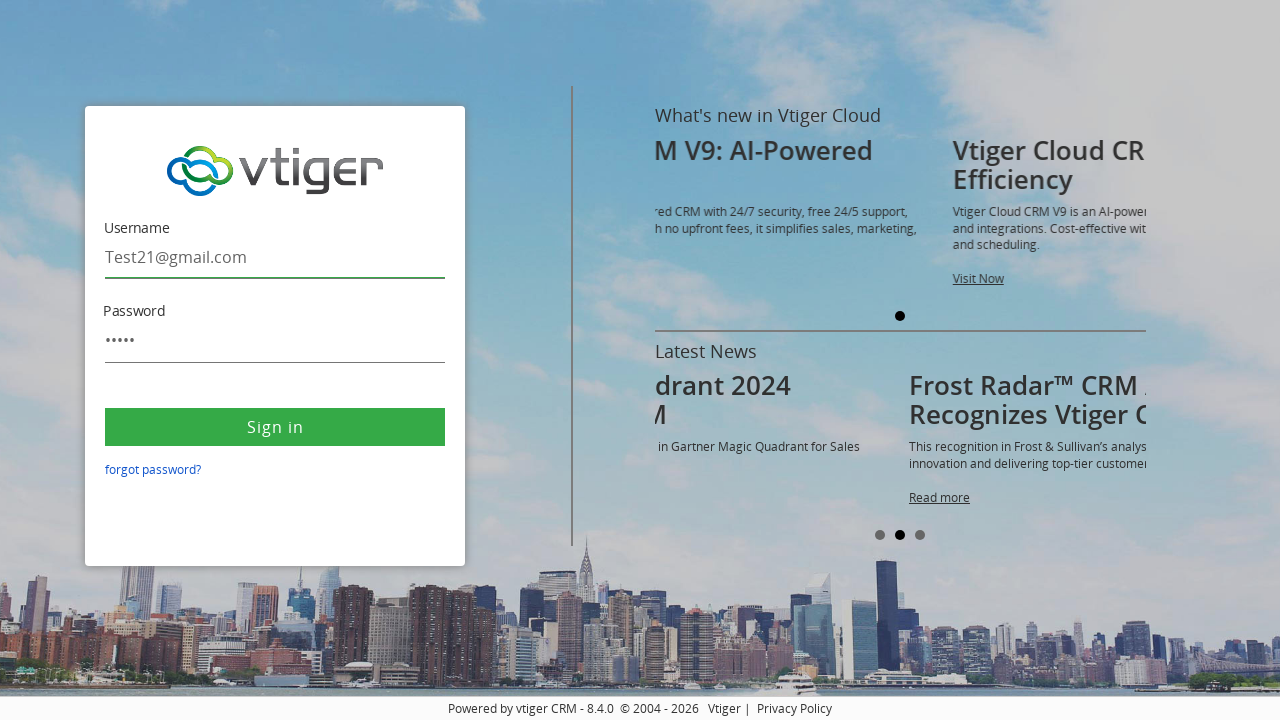

Cleared pre-filled value from password field on #password
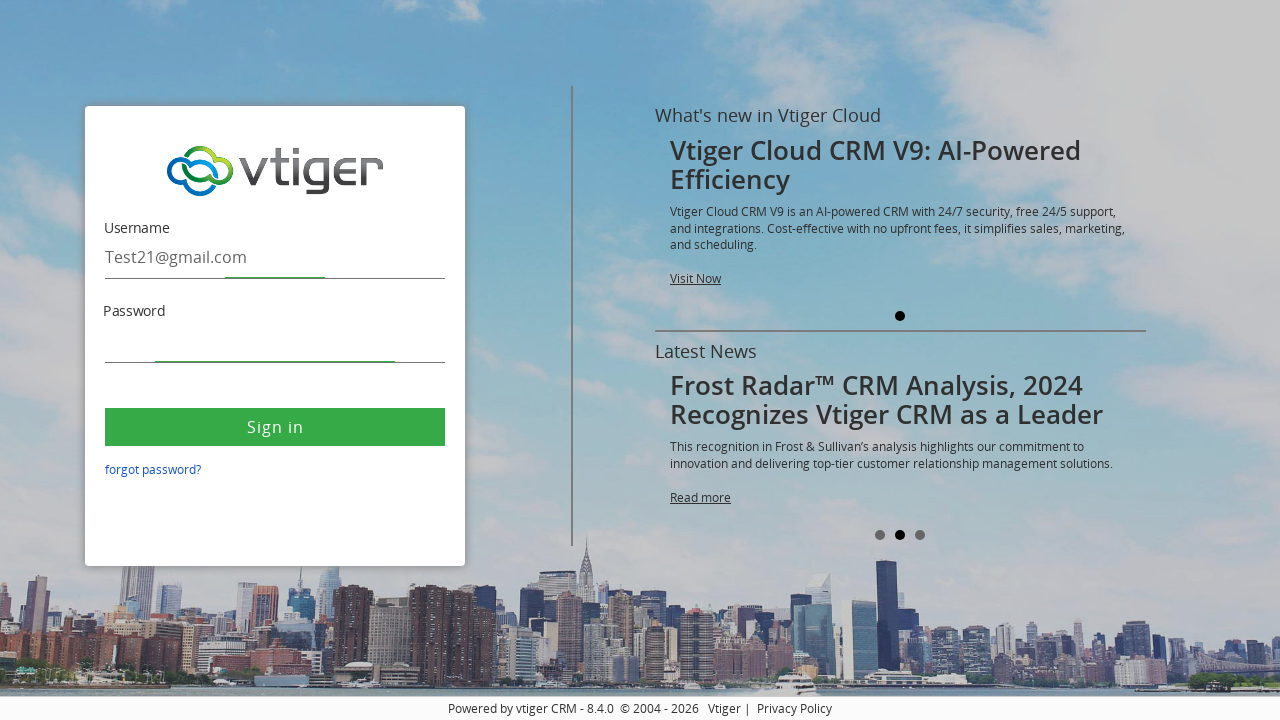

Entered new password 'Test@123' in password field on #password
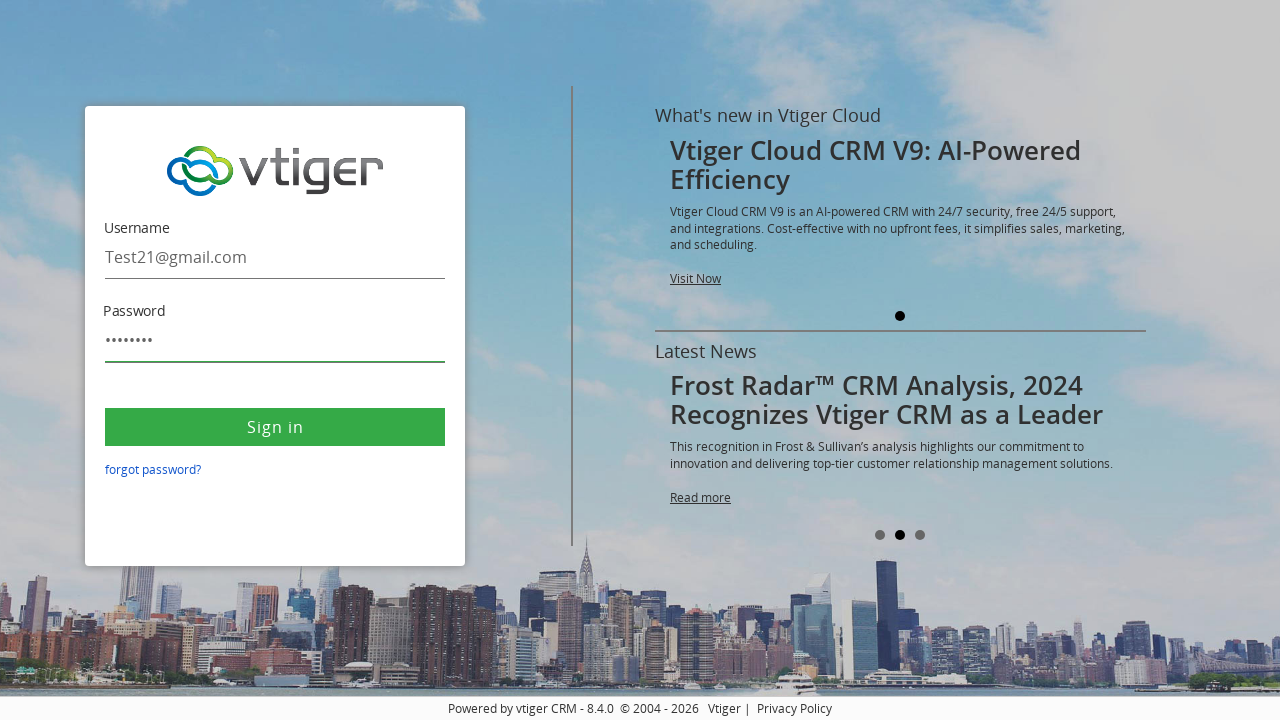

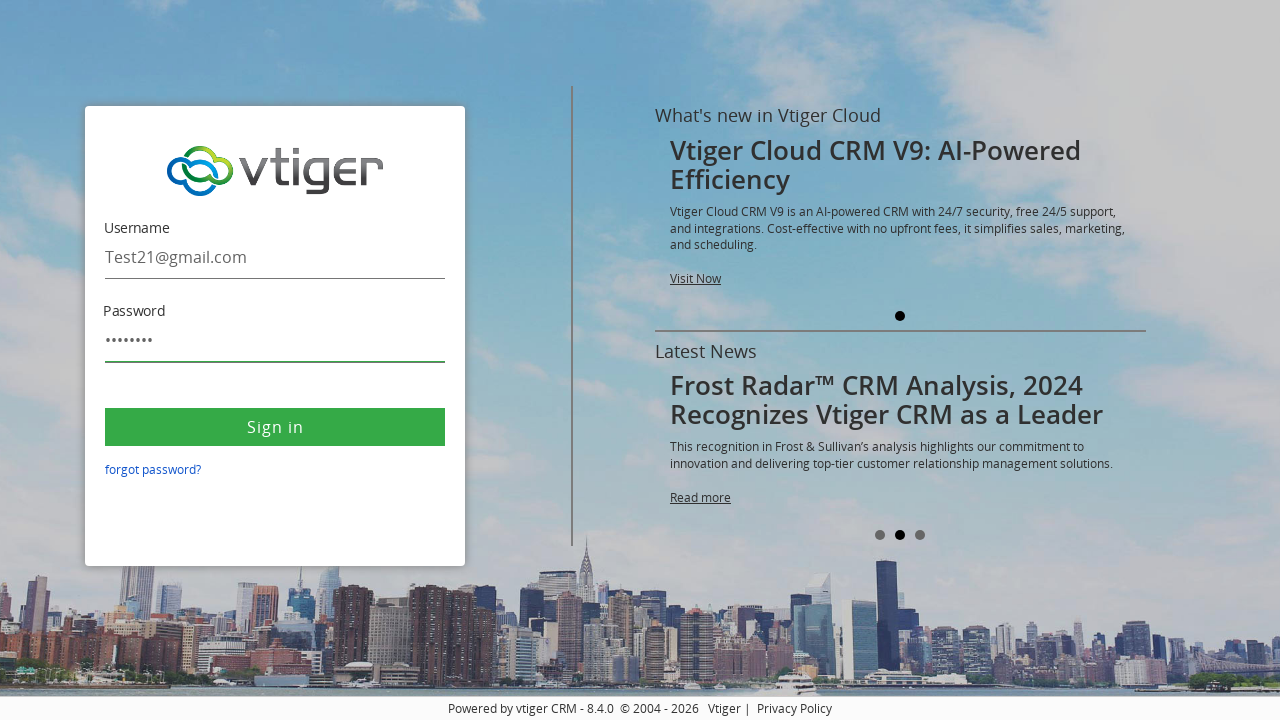